Tests iframe switching and JavaScript confirm dialog handling by navigating to W3Schools demo page, switching to an iframe, clicking a button that triggers a confirm dialog, and dismissing the alert.

Starting URL: https://www.w3schools.com/js/tryit.asp?filename=tryjs_confirm

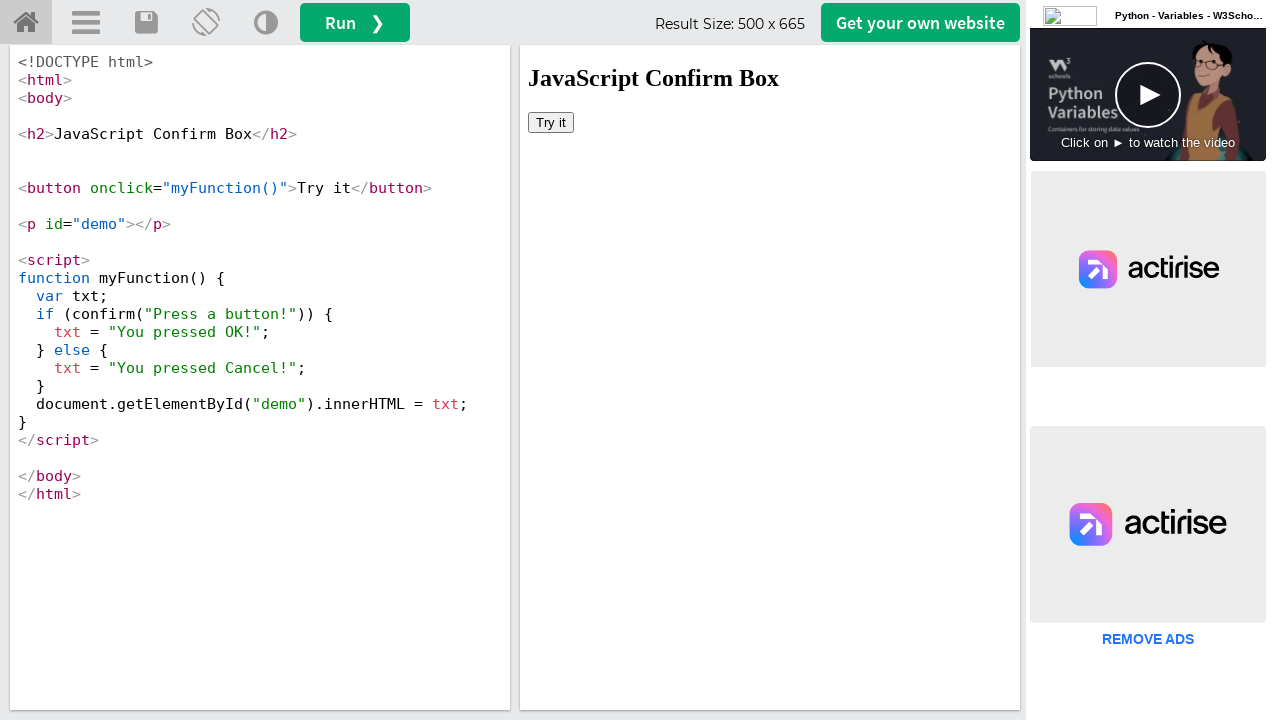

Waited for iframe#iframeResult to load
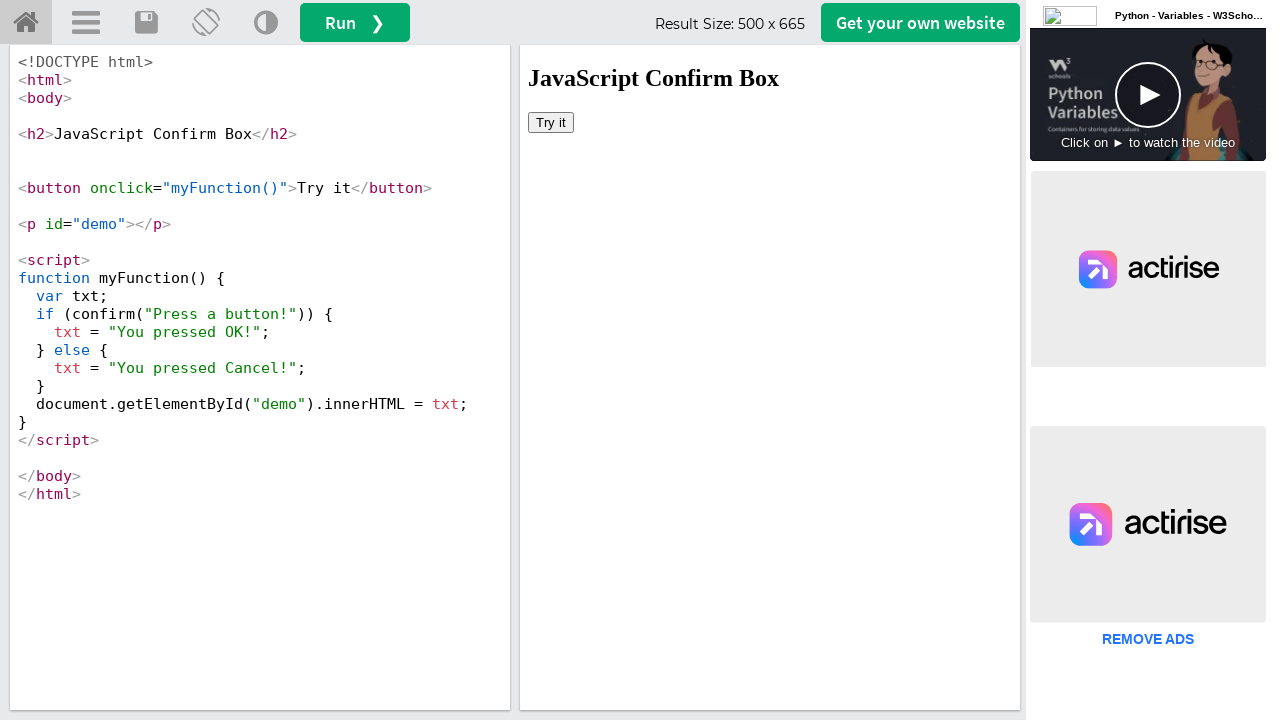

Located iframe#iframeResult for frame switching
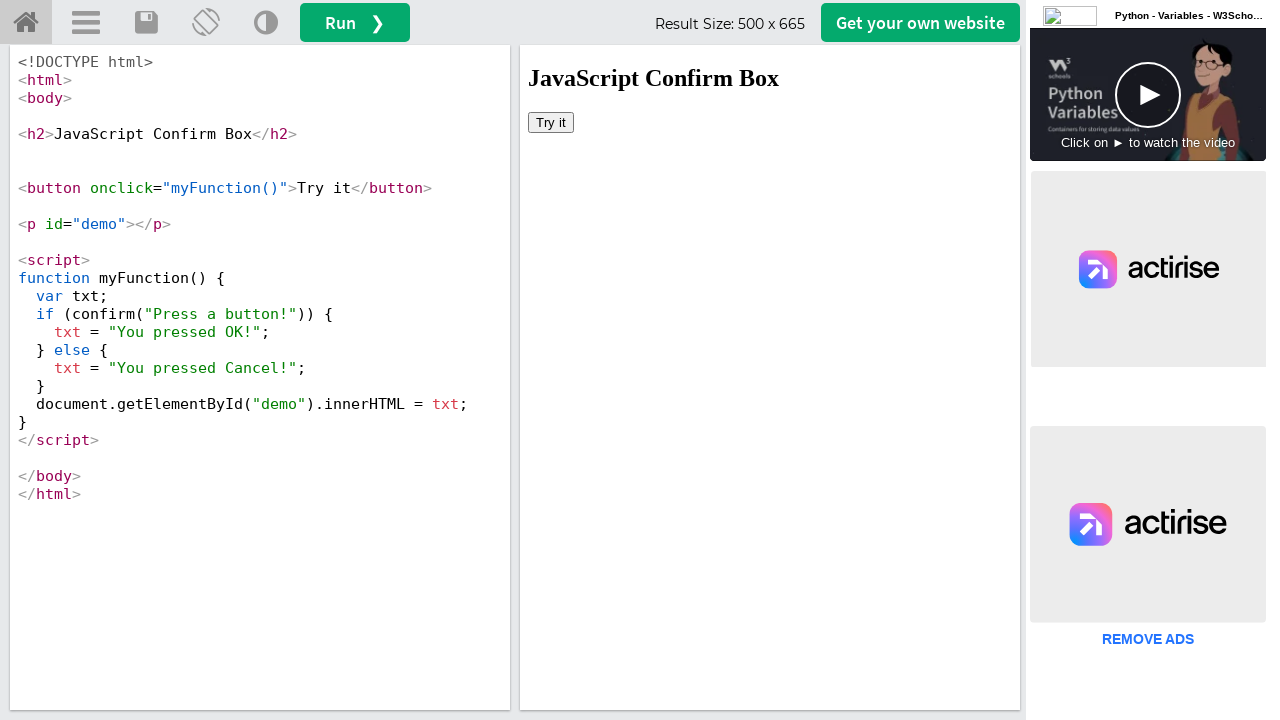

Clicked 'Try it' button inside iframe at (551, 122) on #iframeResult >> internal:control=enter-frame >> xpath=//button[text()='Try it']
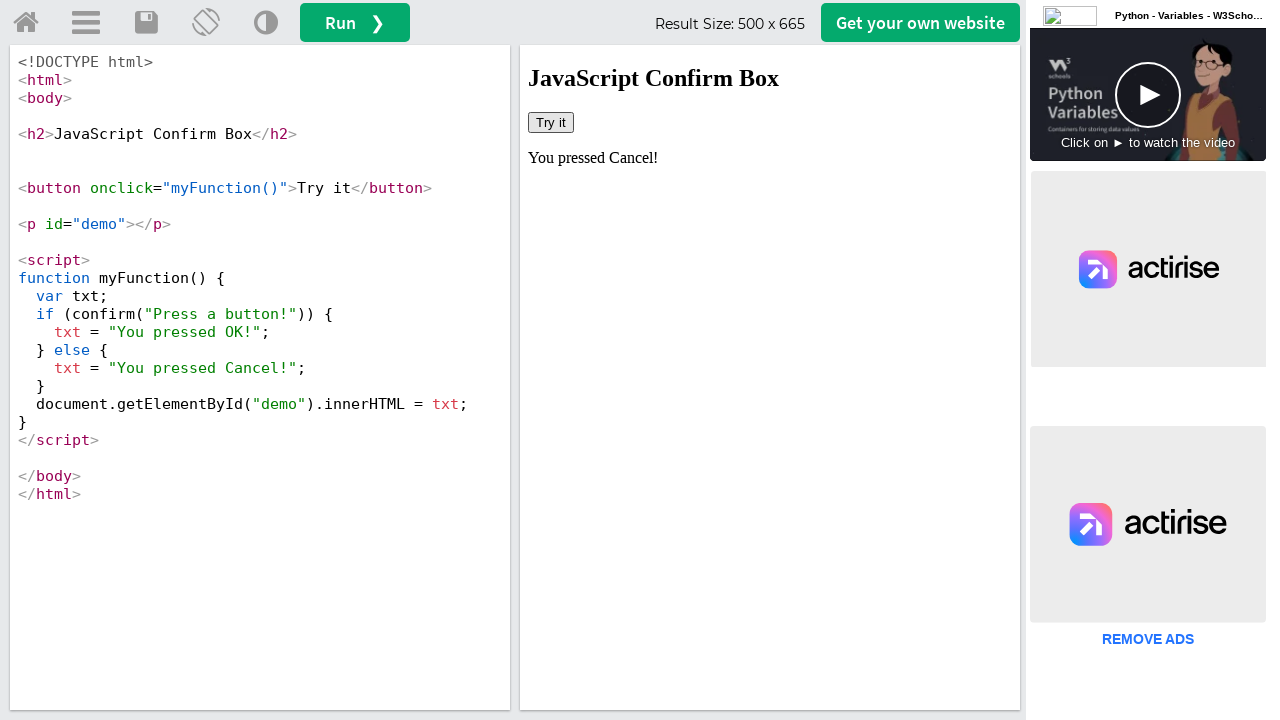

Registered dialog handler to dismiss confirm dialogs
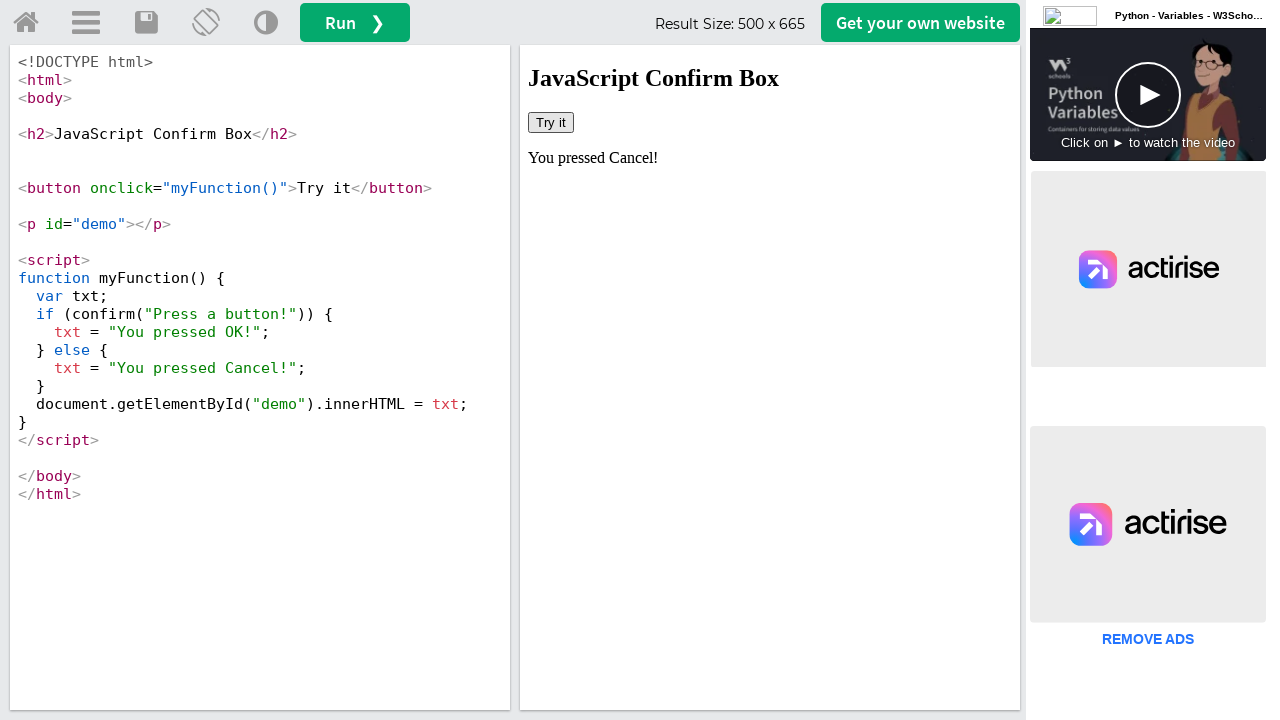

Clicked 'Try it' button again to trigger confirm dialog at (551, 122) on #iframeResult >> internal:control=enter-frame >> xpath=//button[text()='Try it']
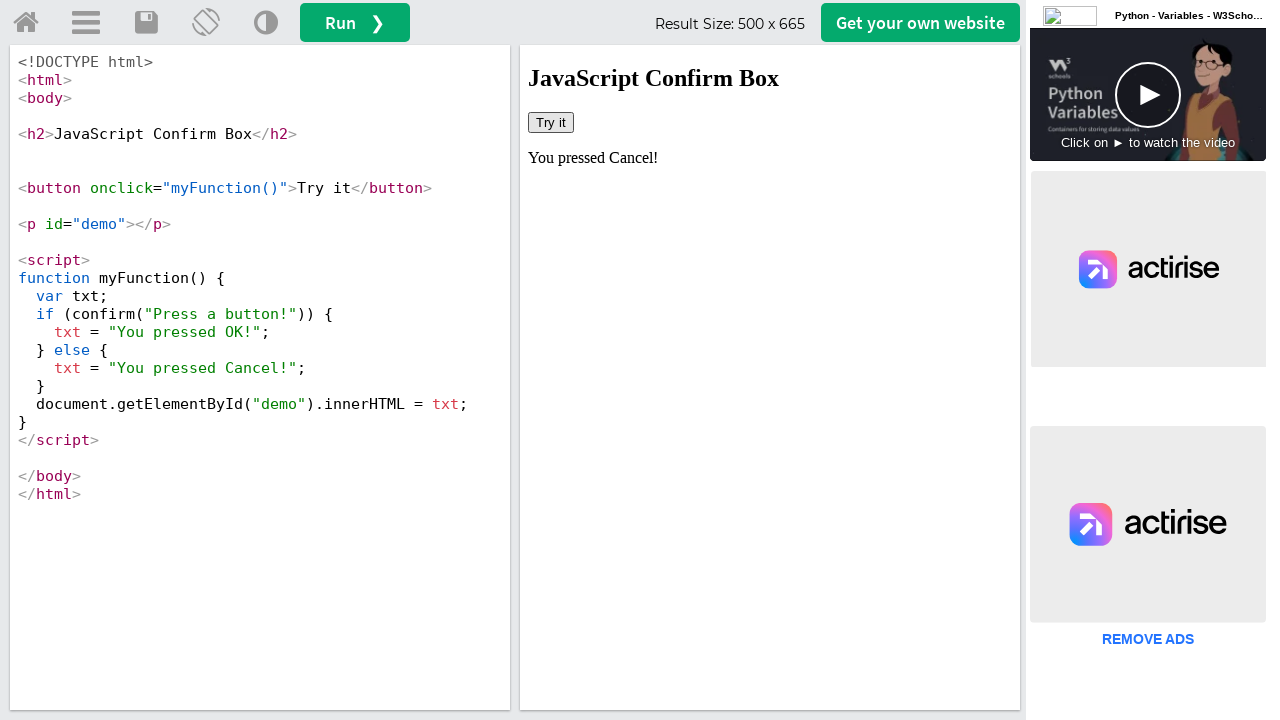

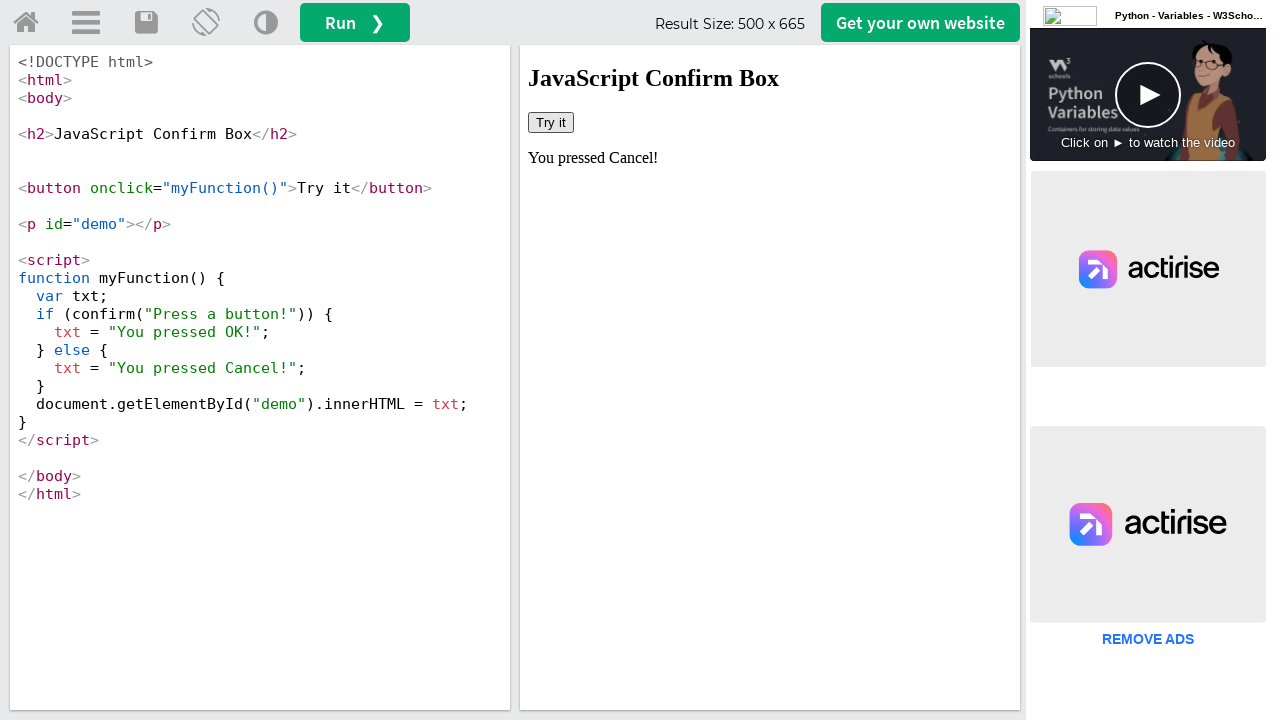